Tests the previous month navigation button in the check-in calendar and verifies it displays the correct previous month name.

Starting URL: https://ancabota09.wixsite.com/intern

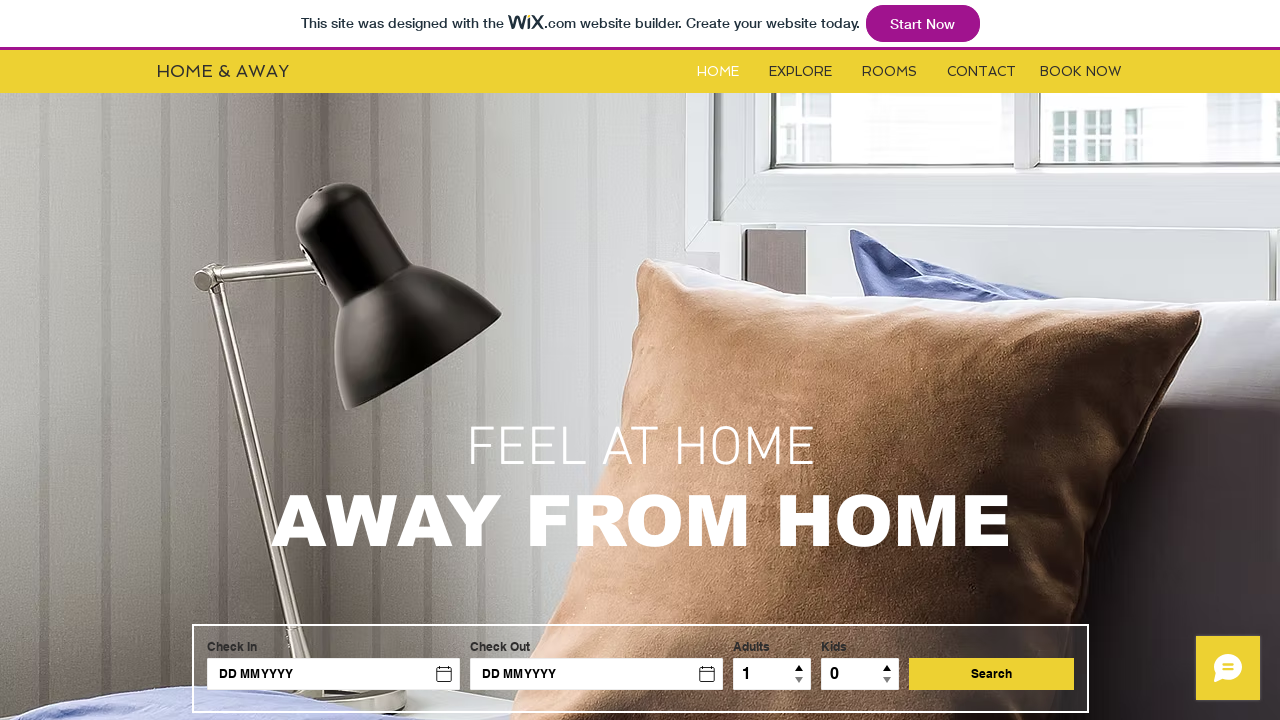

Clicked on Rooms link at (890, 72) on #i6kl732v2label
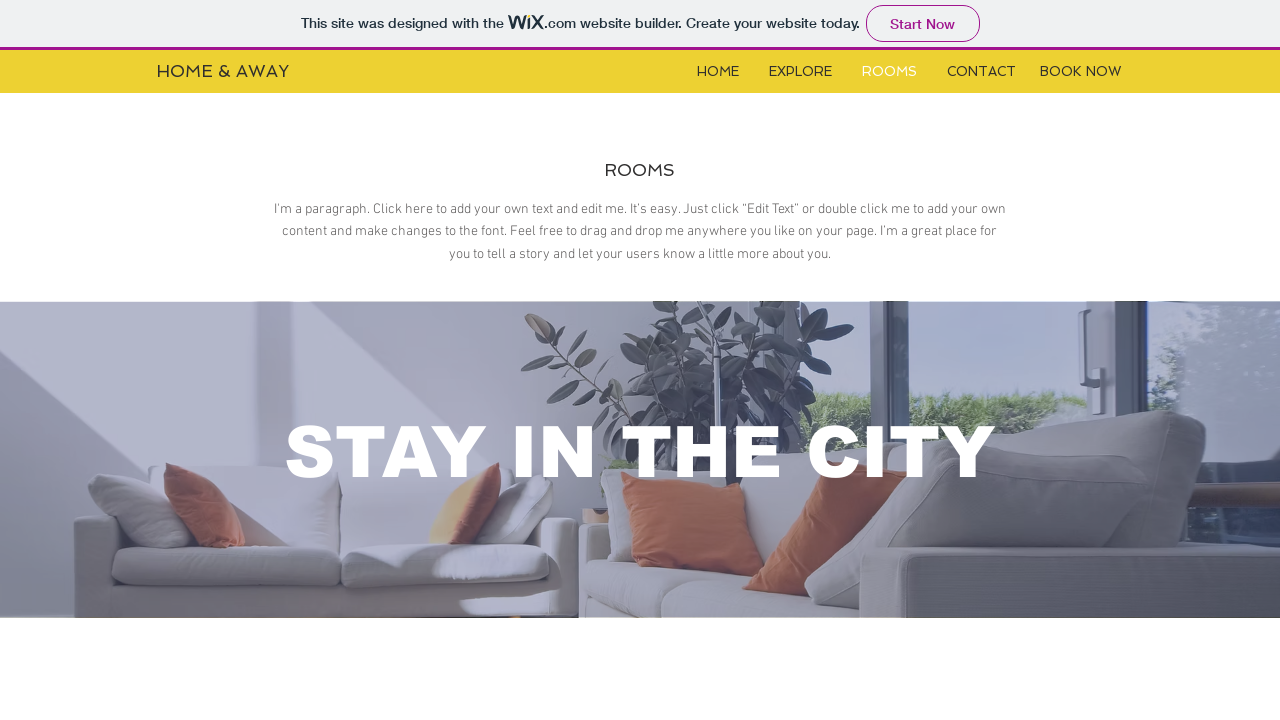

Waited for booking iframe to load
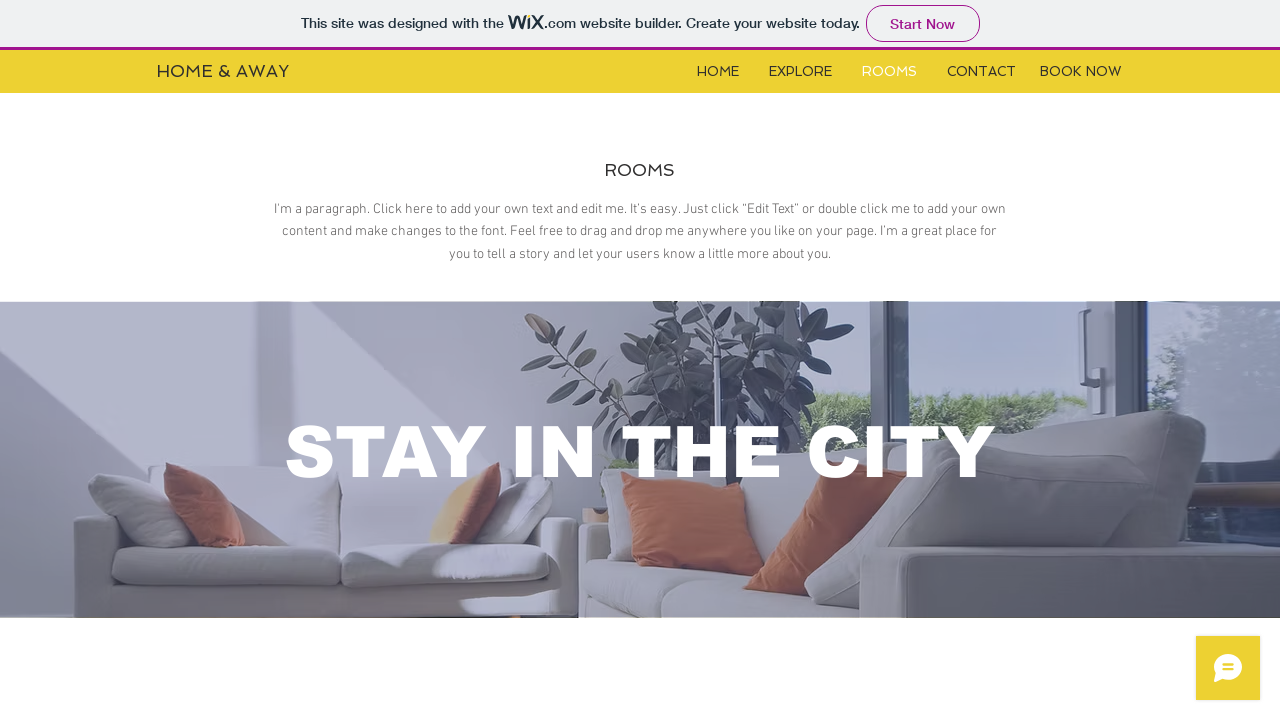

Switched to booking iframe
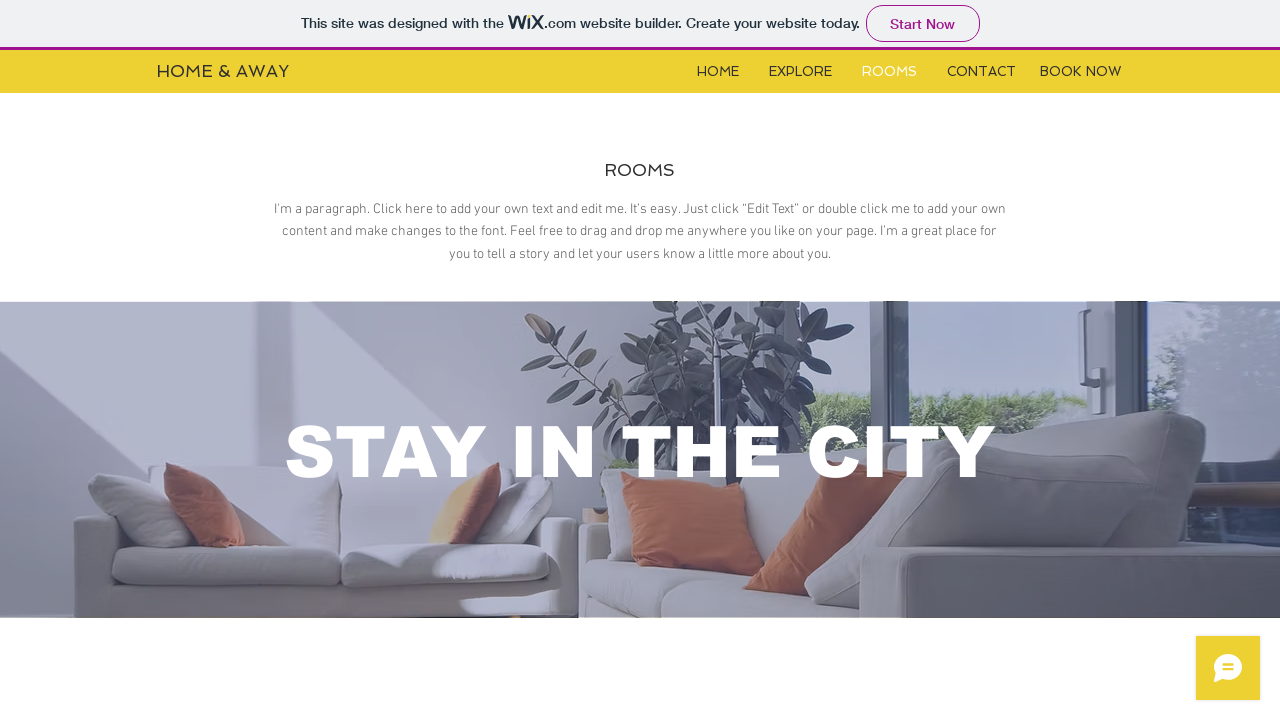

Clicked on check-in calendar button at (265, 360) on #check-in
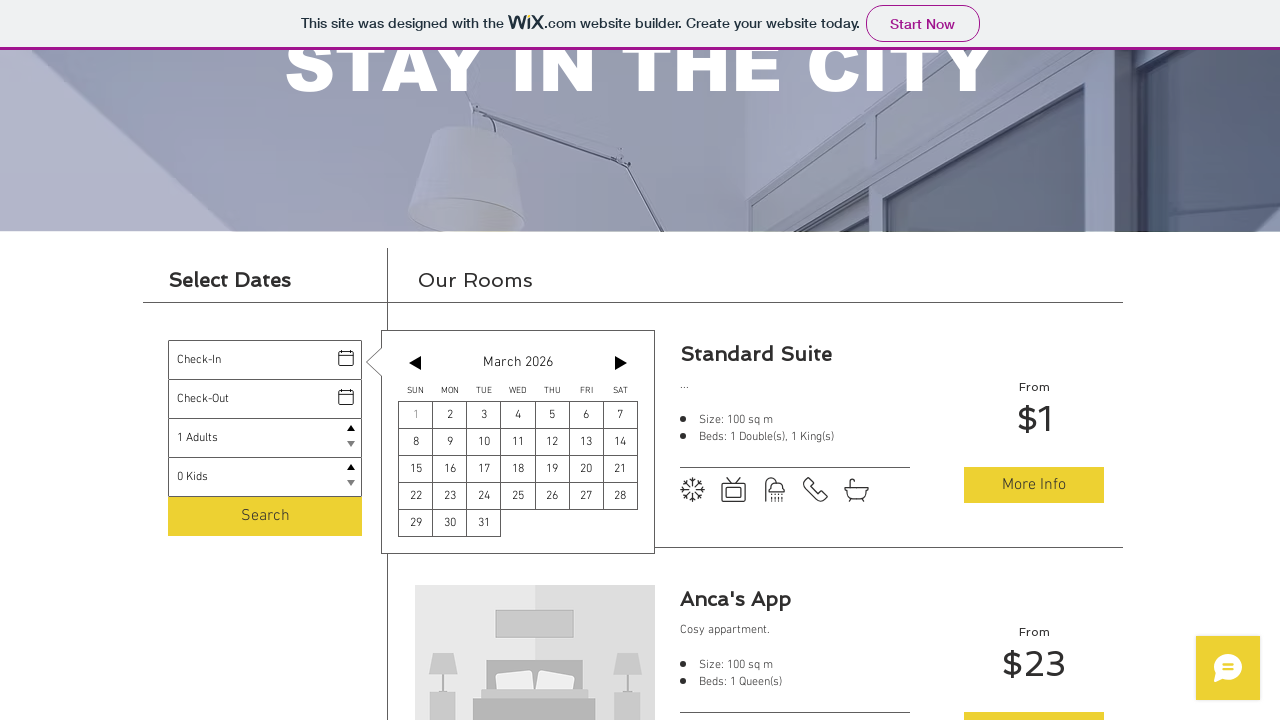

Clicked on previous month navigation button at (415, 363) on xpath=//*[@id='hotel-container']/section/div/div/form/ul/li[1]/div[2]/div/nav/bu
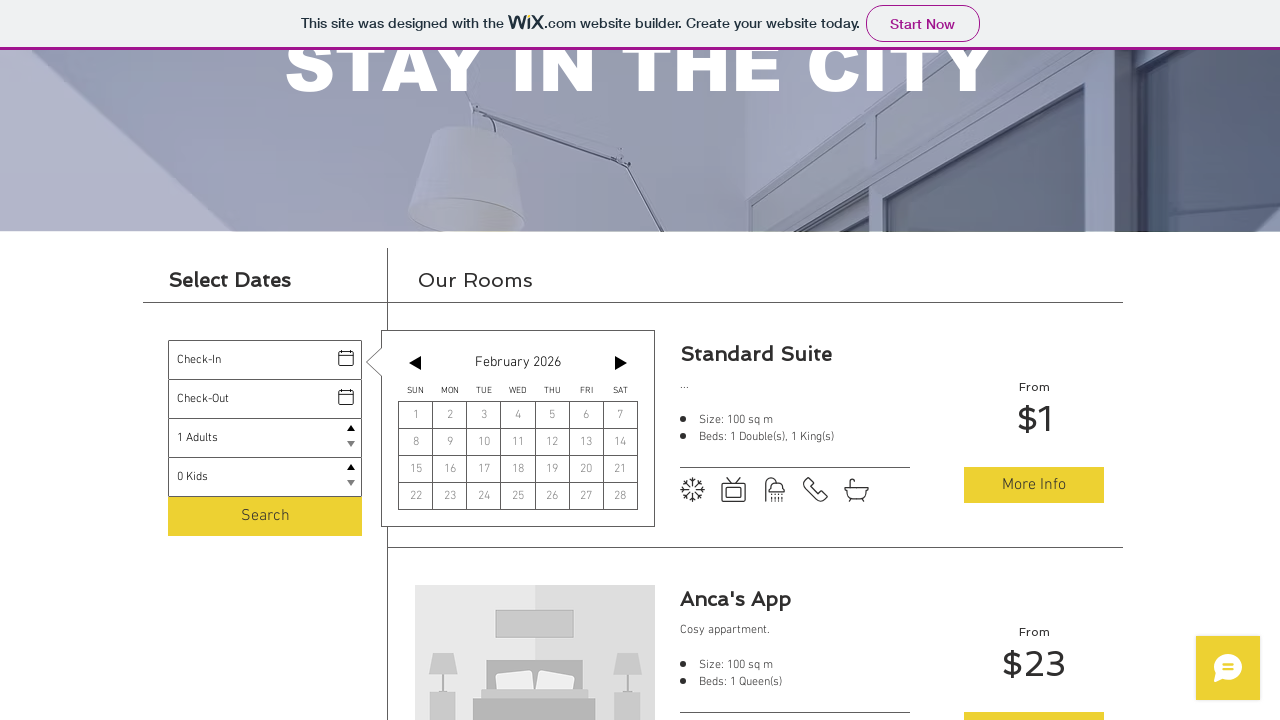

Waited for month label to be visible
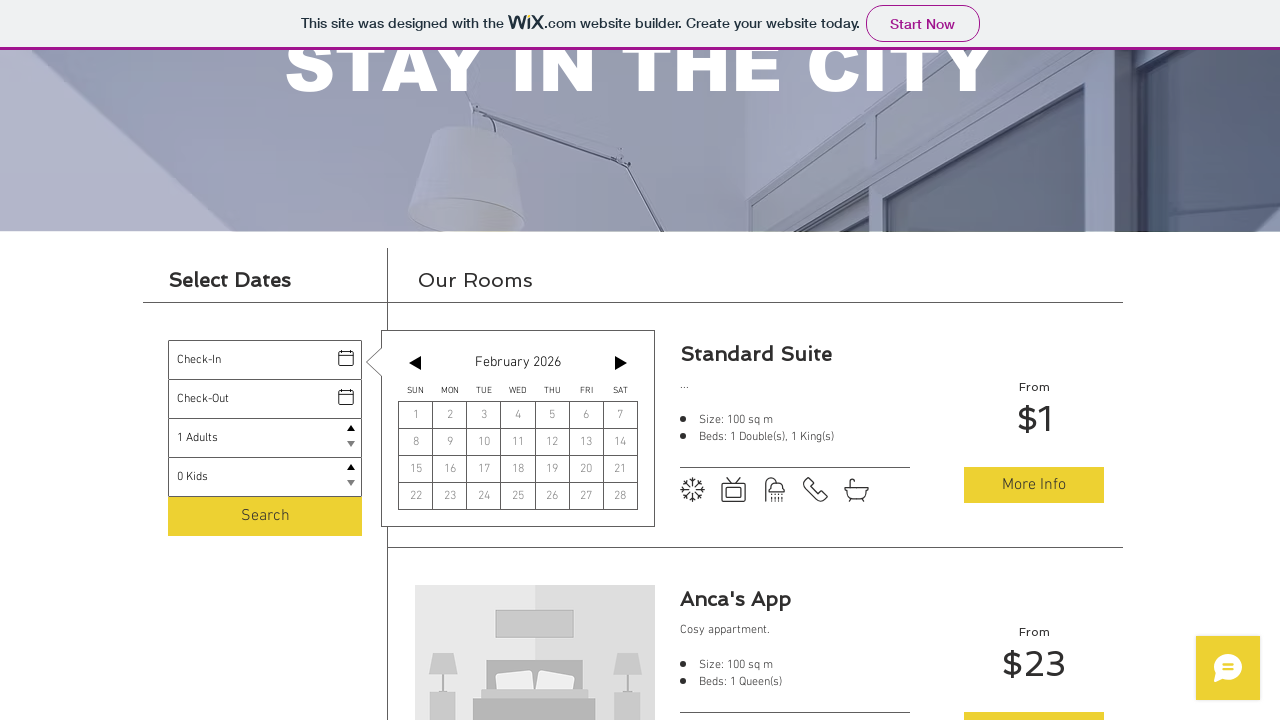

Retrieved displayed month name: February 2026
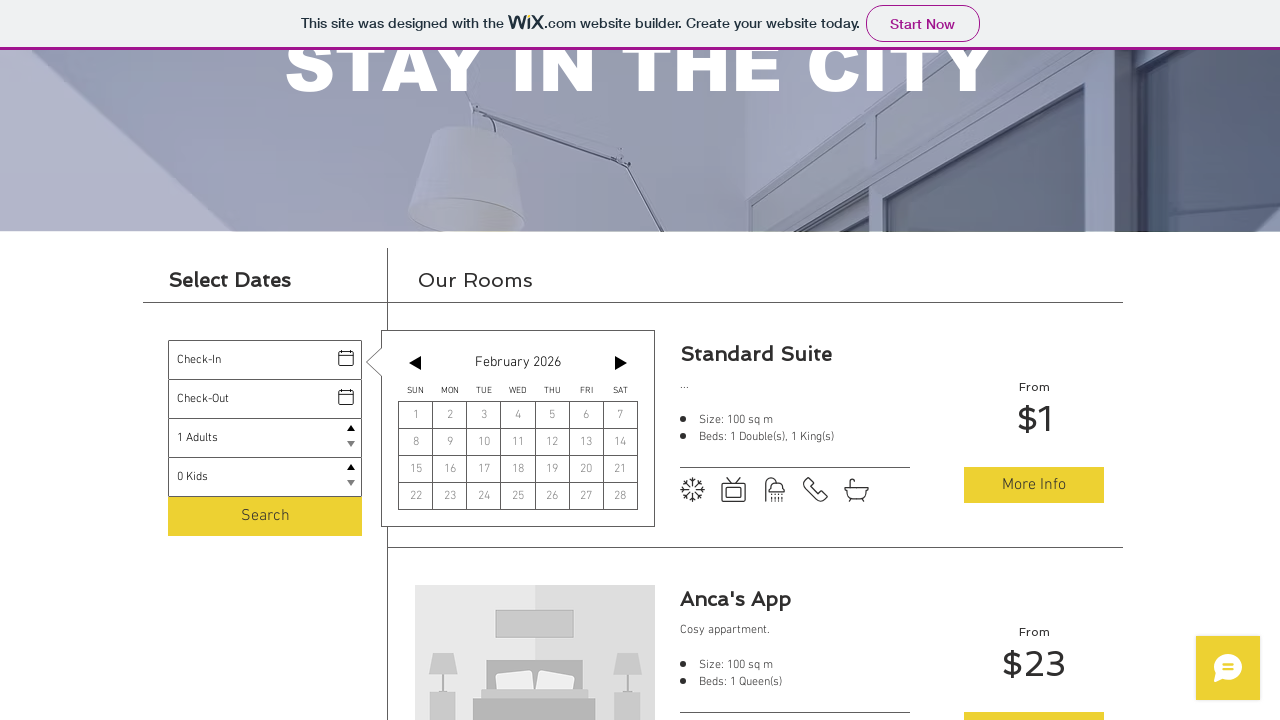

Calculated previous month name: February
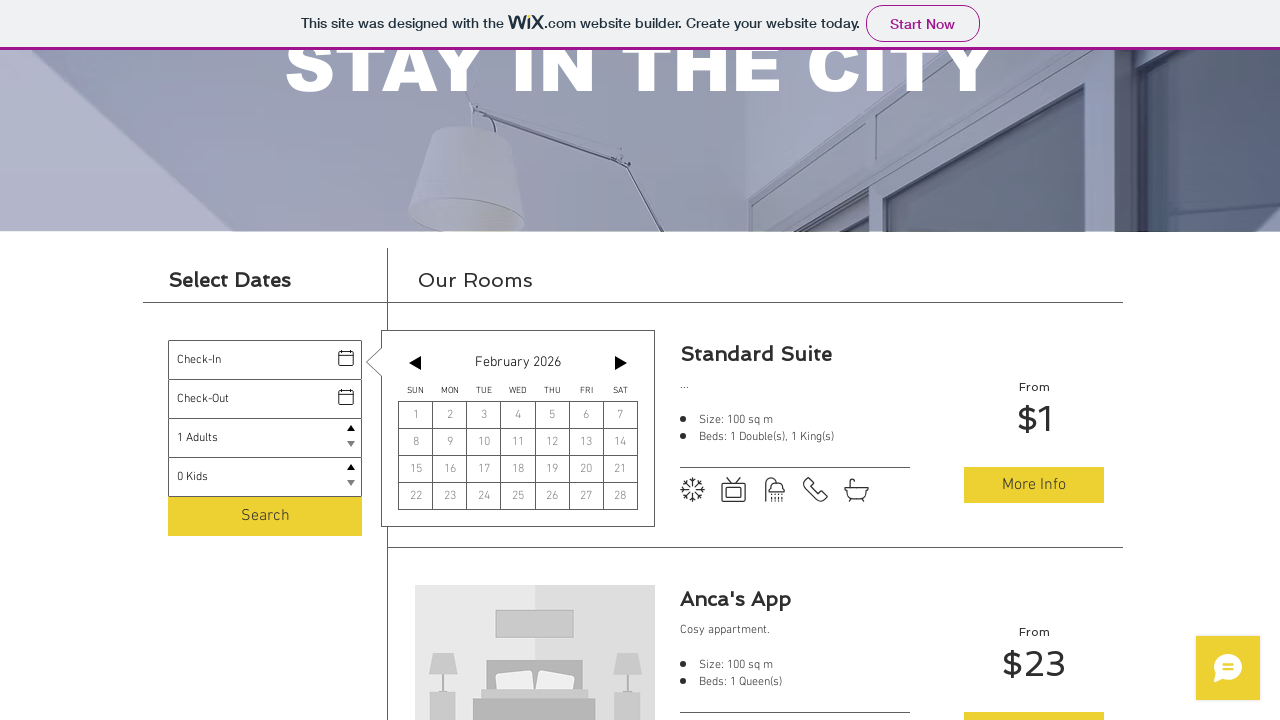

Verified that previous month 'February' is displayed in calendar
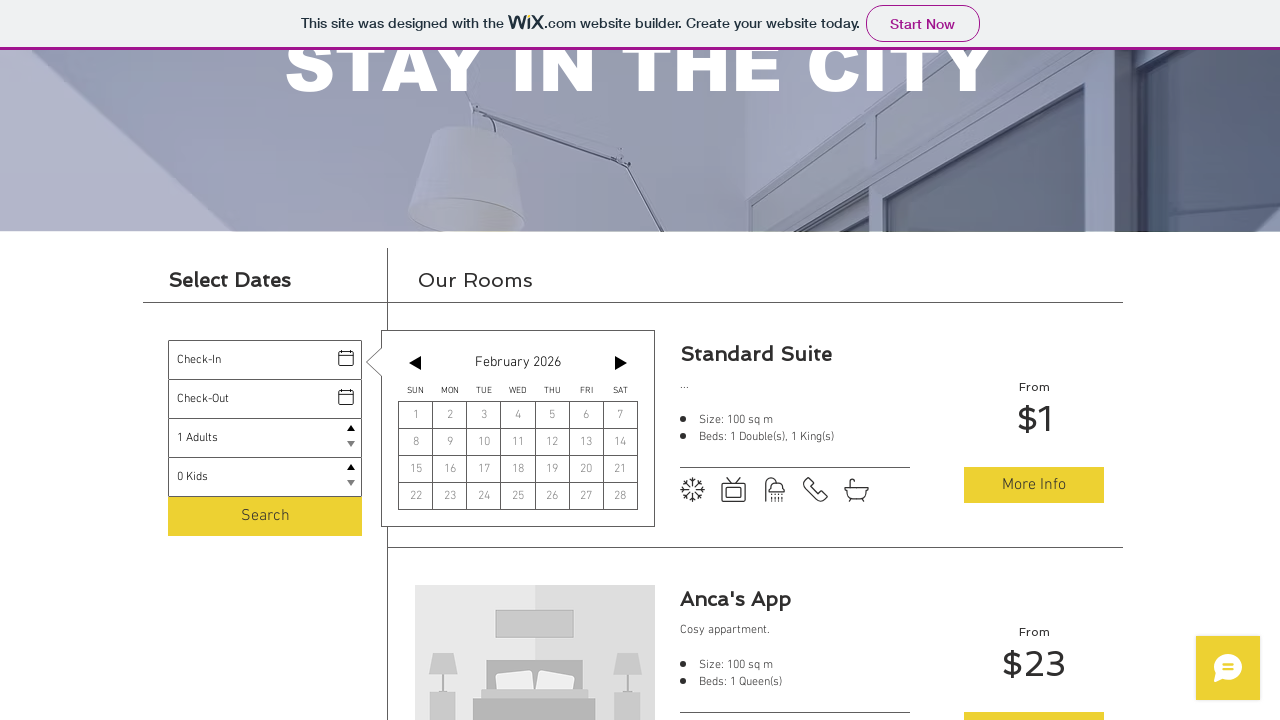

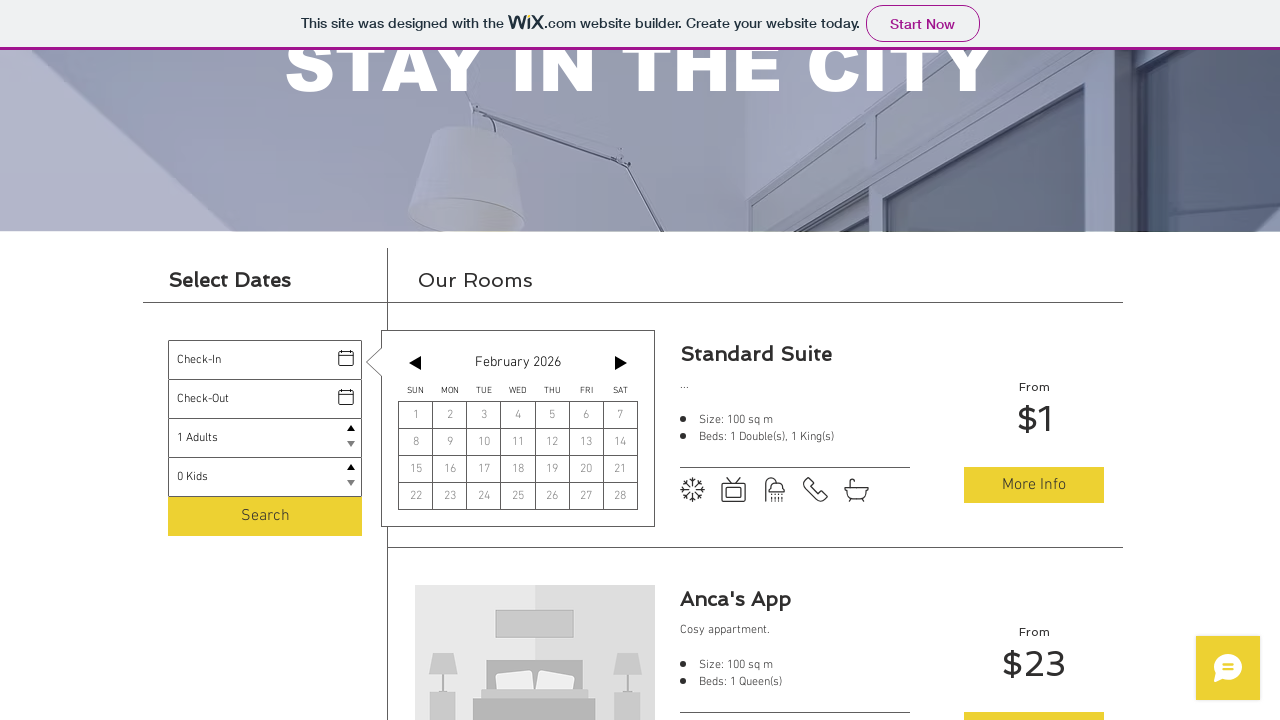